Tests JavaScript alert handling by clicking a button that triggers a simple alert, accepting the alert, and verifying the result

Starting URL: https://training-support.net/webelements/alerts

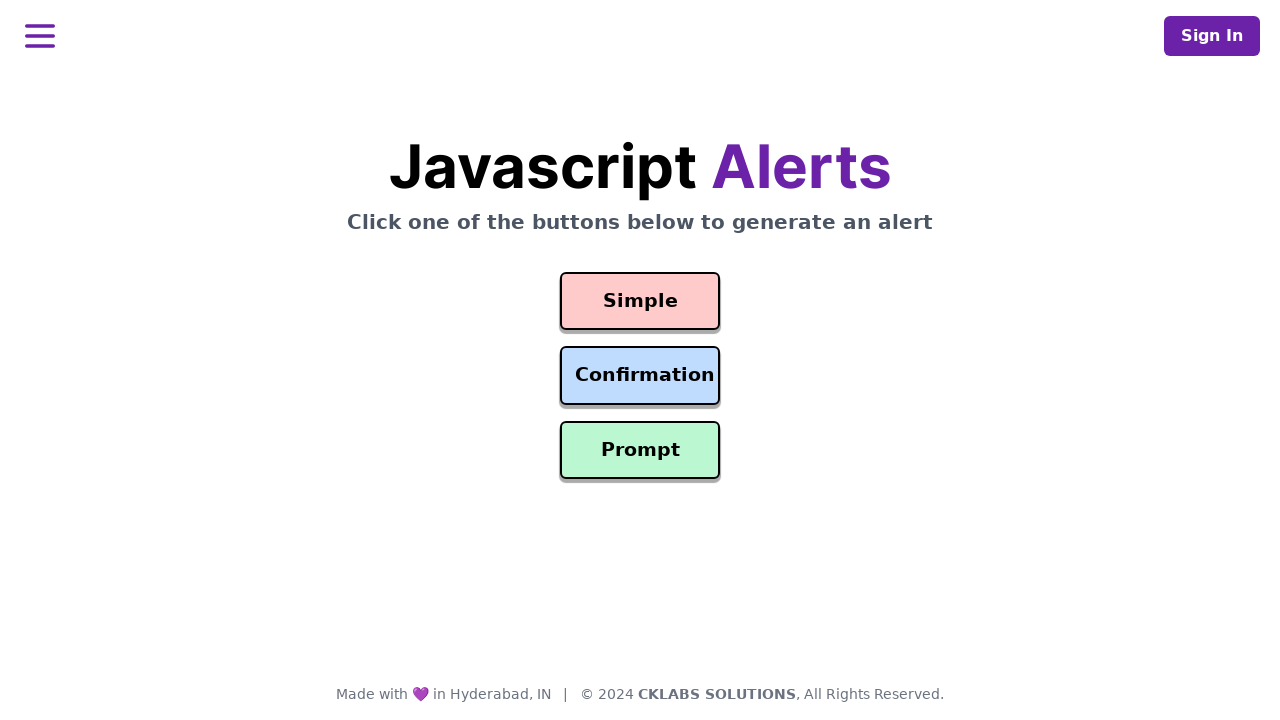

Clicked button to trigger simple alert at (640, 301) on #simple
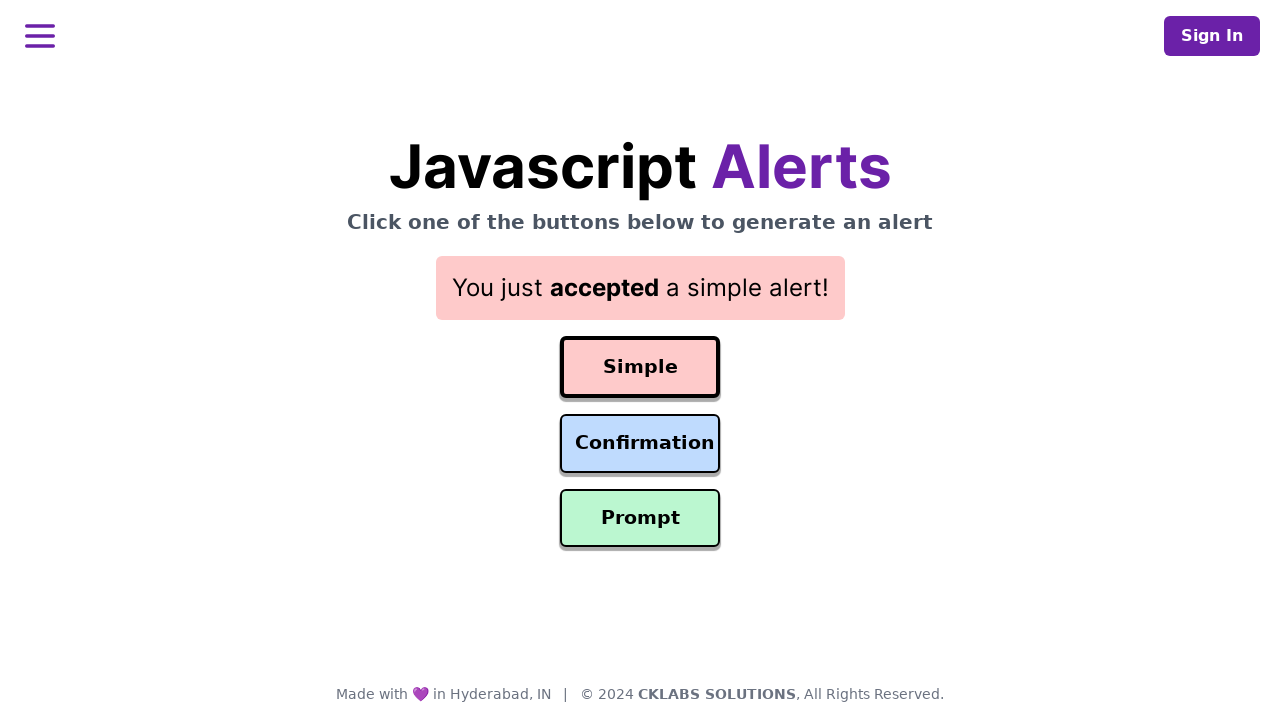

Set up dialog handler to accept alerts
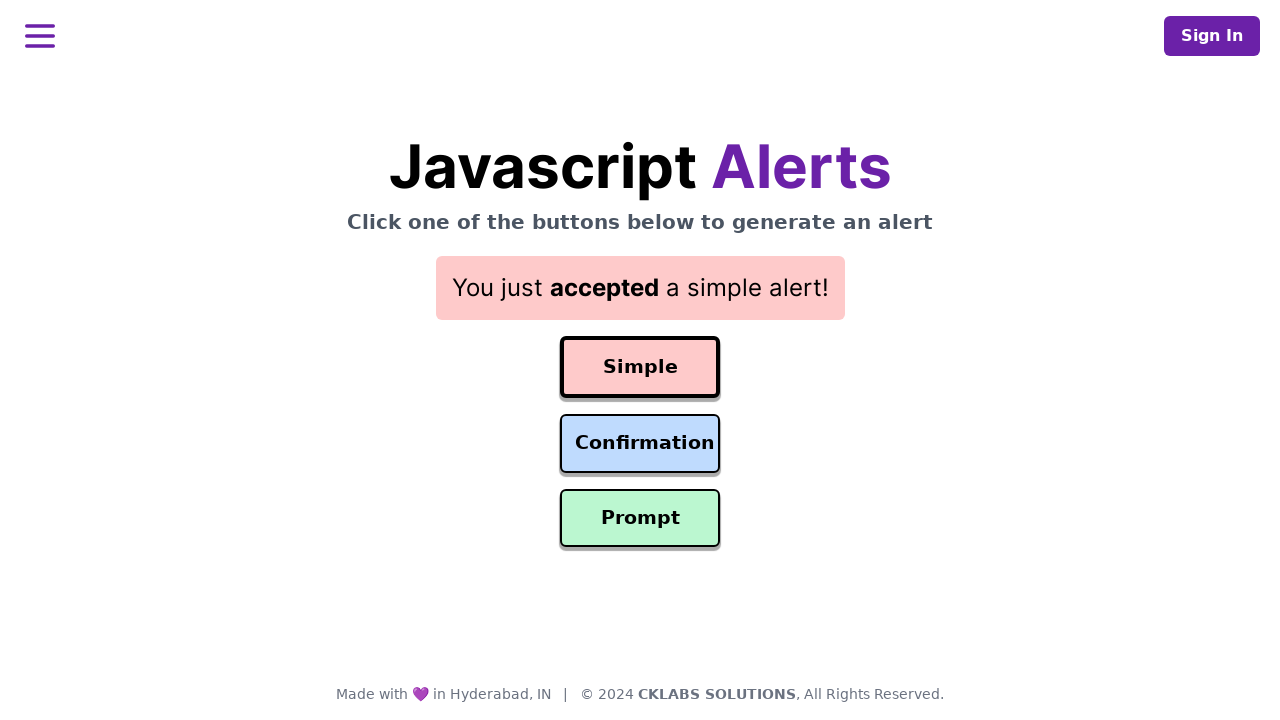

Verified result element is present after accepting alert
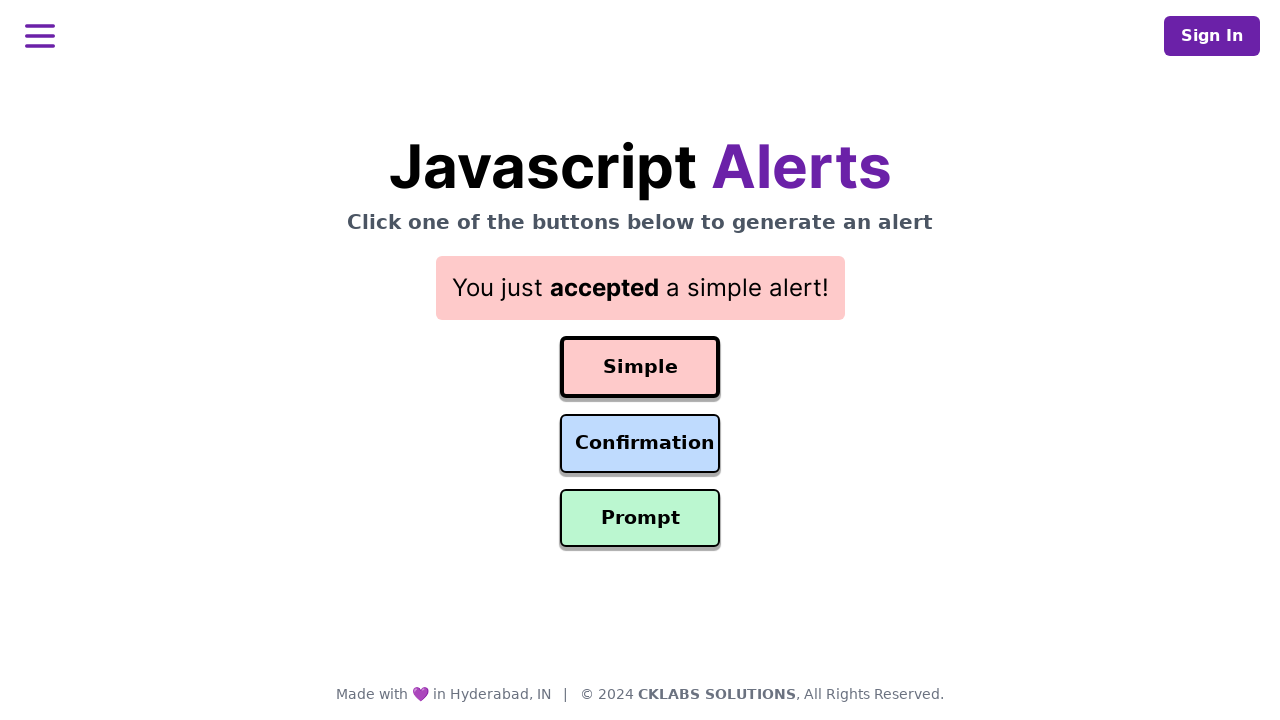

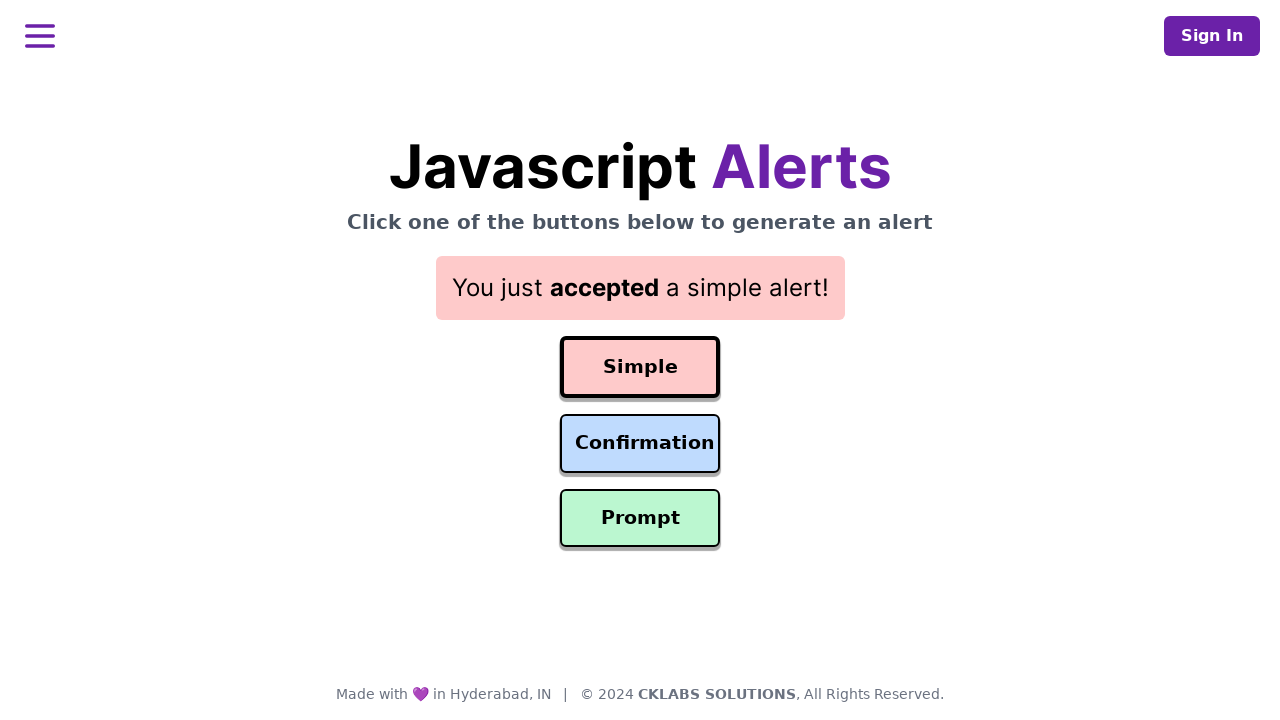